Tests progress bar functionality by clicking the start button and waiting for the progress bar to reach 100%

Starting URL: https://demoqa.com/progress-bar

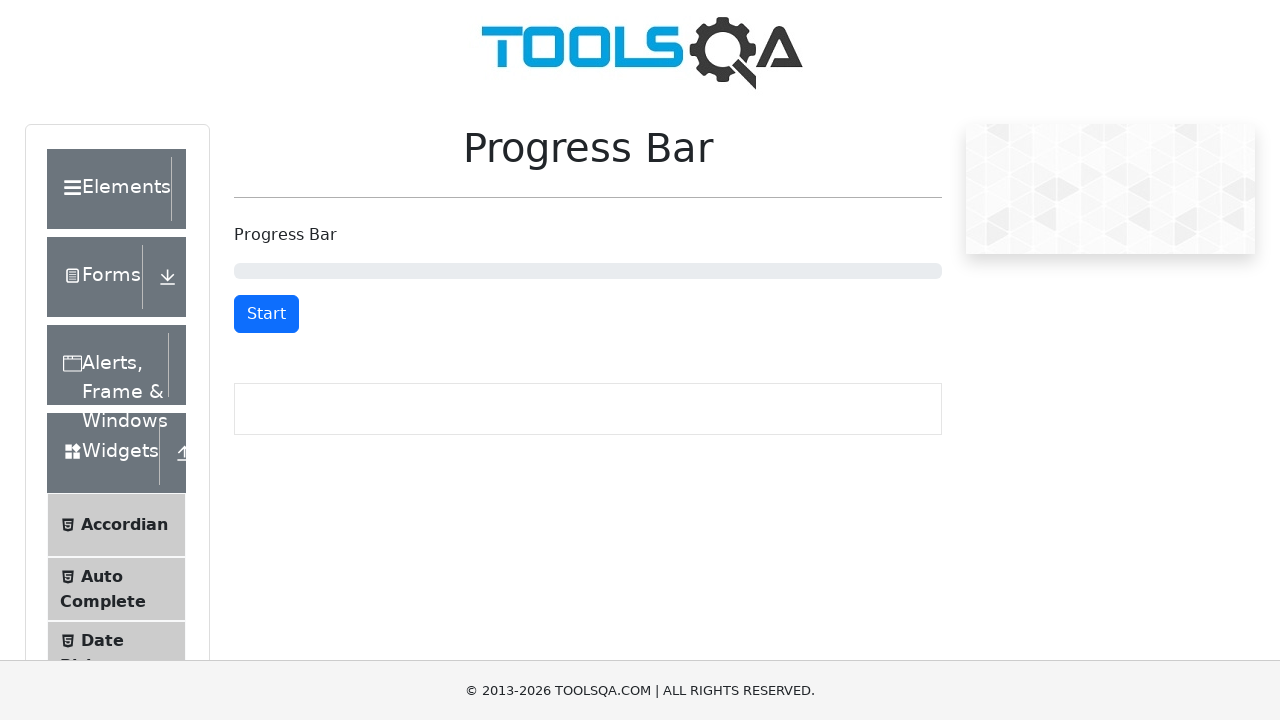

Clicked the Start button to begin the progress bar at (266, 314) on #startStopButton
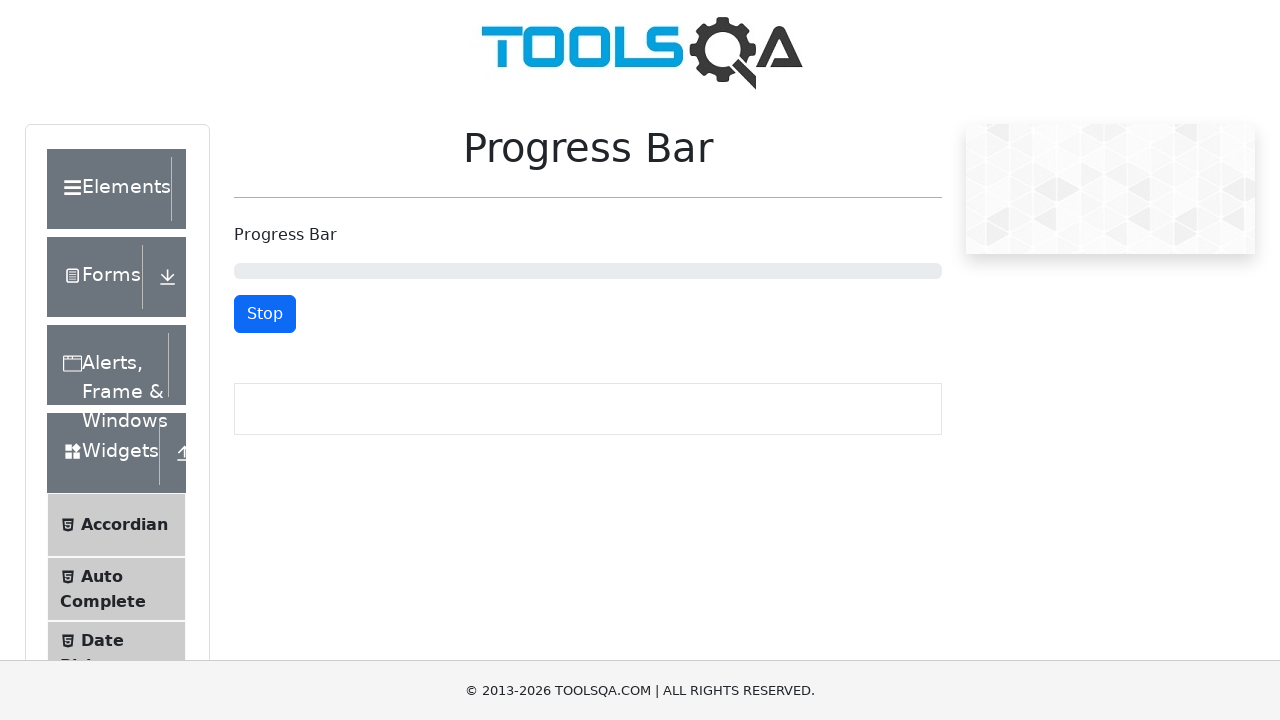

Progress bar reached 100%
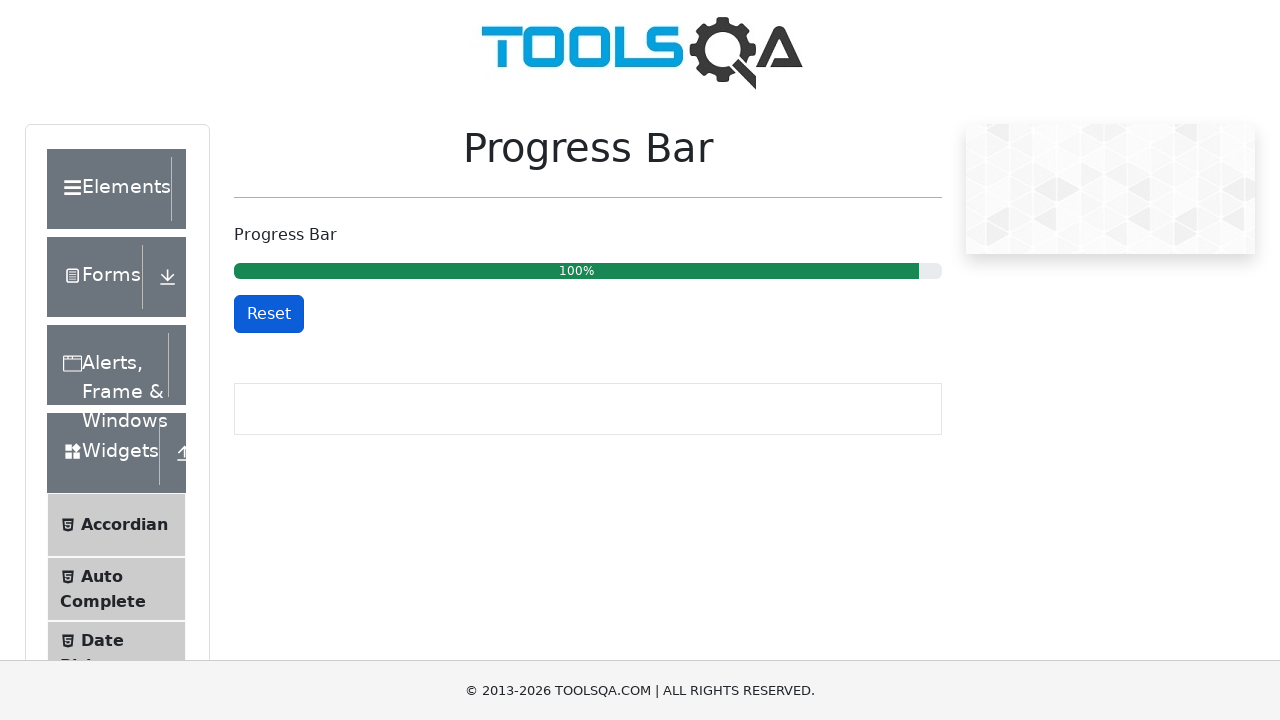

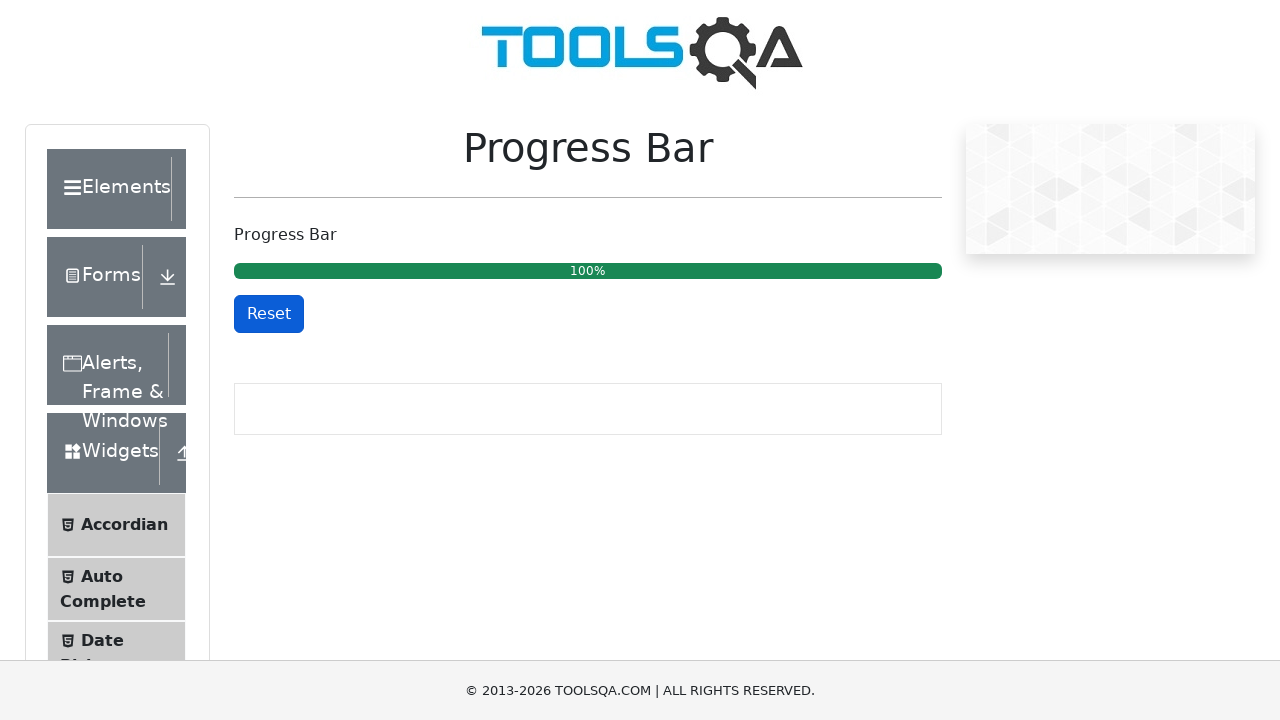